Tests JavaScript confirm dialog handling by clicking a button to trigger a confirm dialog and dismissing it

Starting URL: https://the-internet.herokuapp.com/javascript_alerts

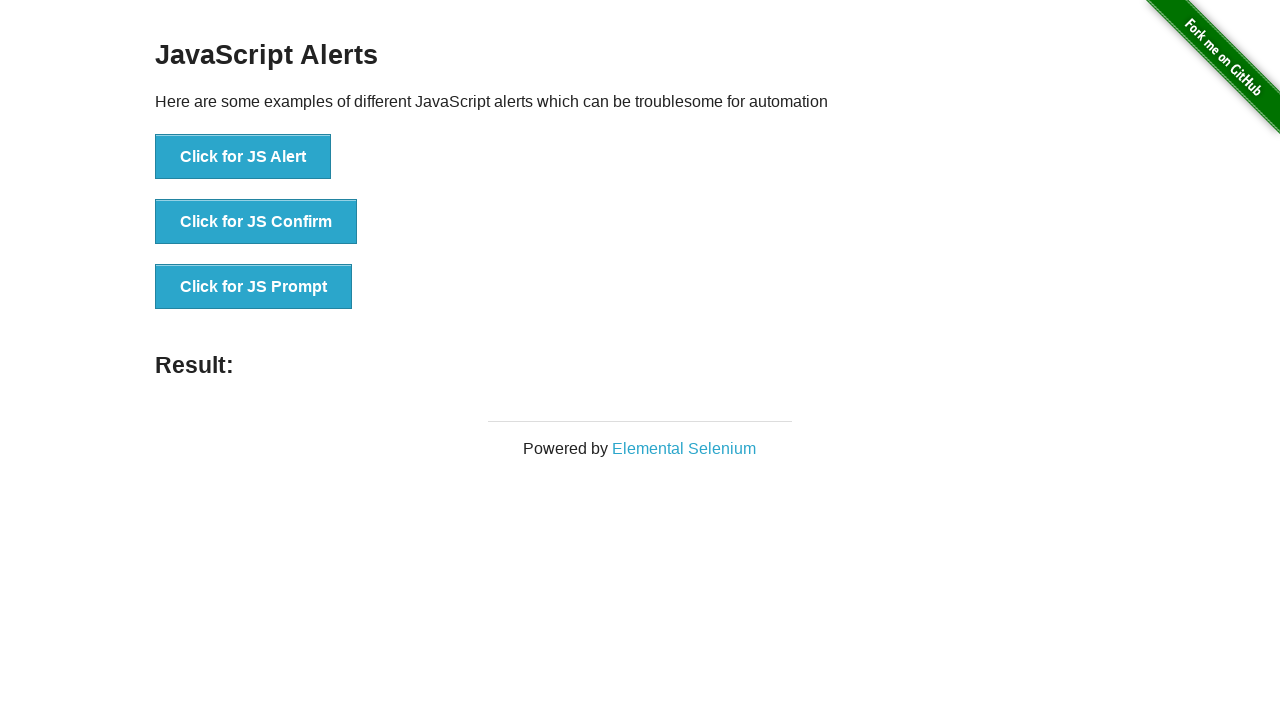

Set up dialog handler to dismiss confirm dialogs
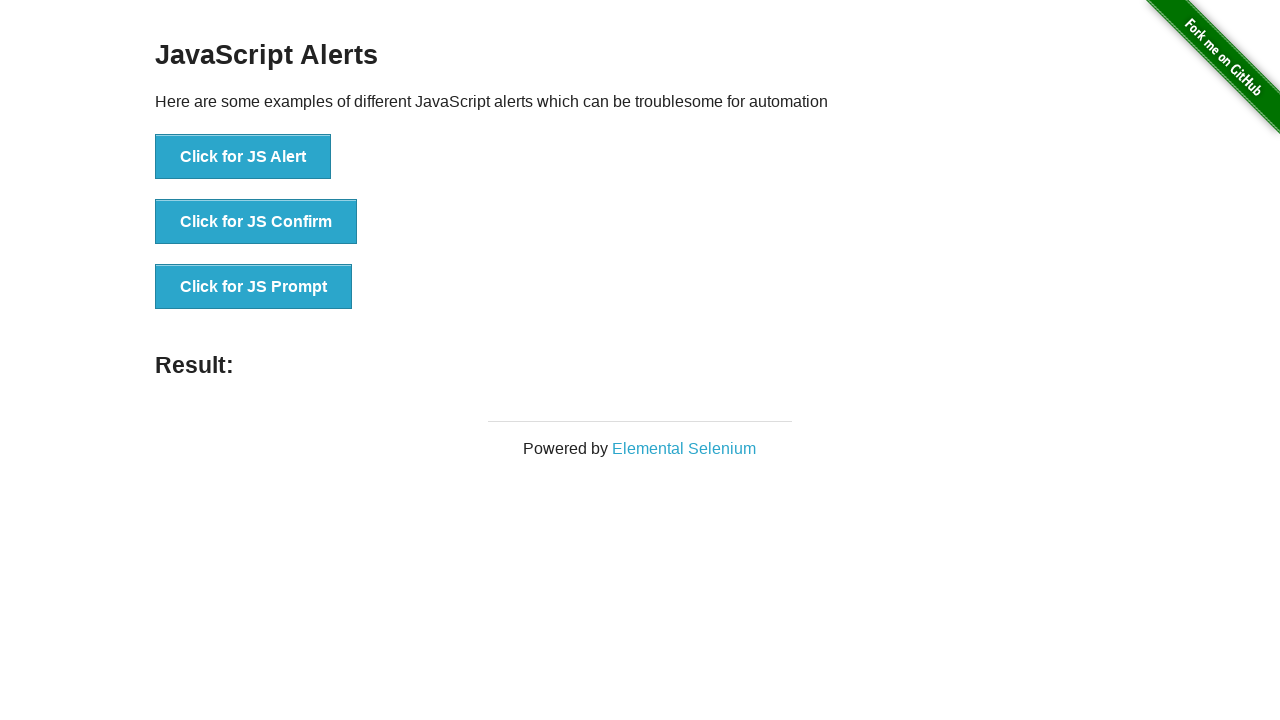

Clicked button to trigger JavaScript confirm dialog at (256, 222) on xpath=//button[contains(text(),'Click for JS Confirm')]
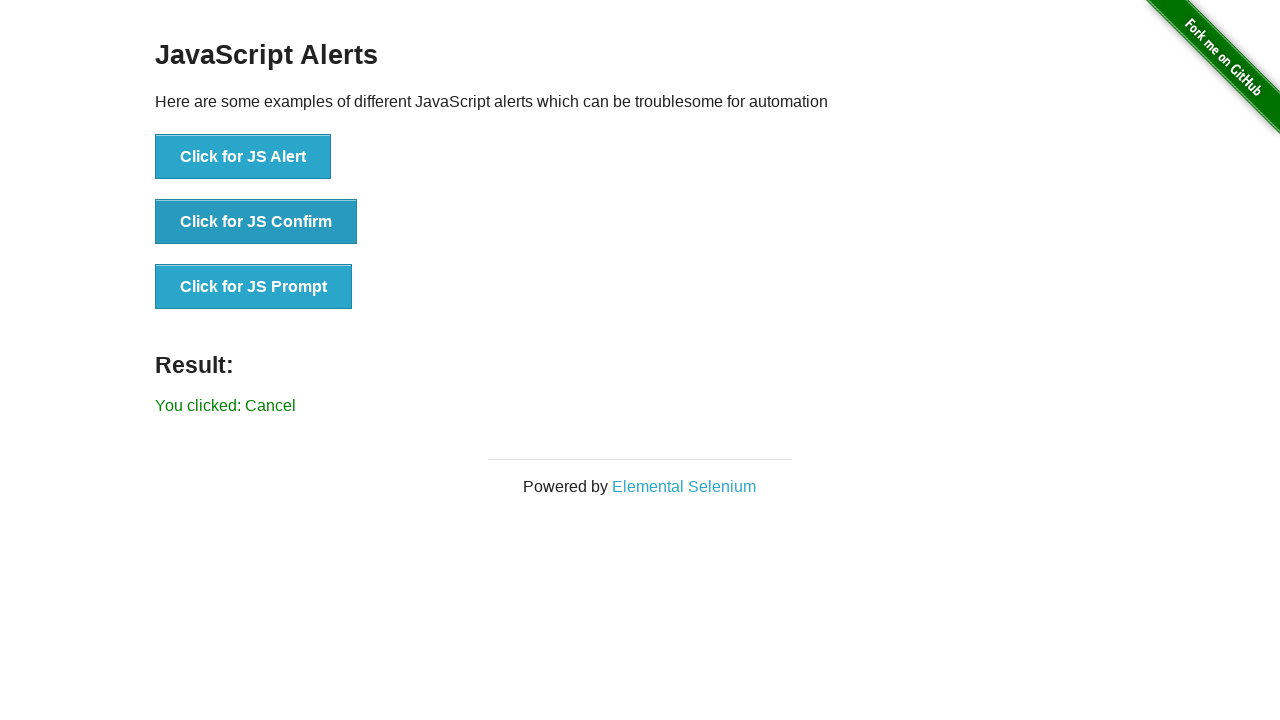

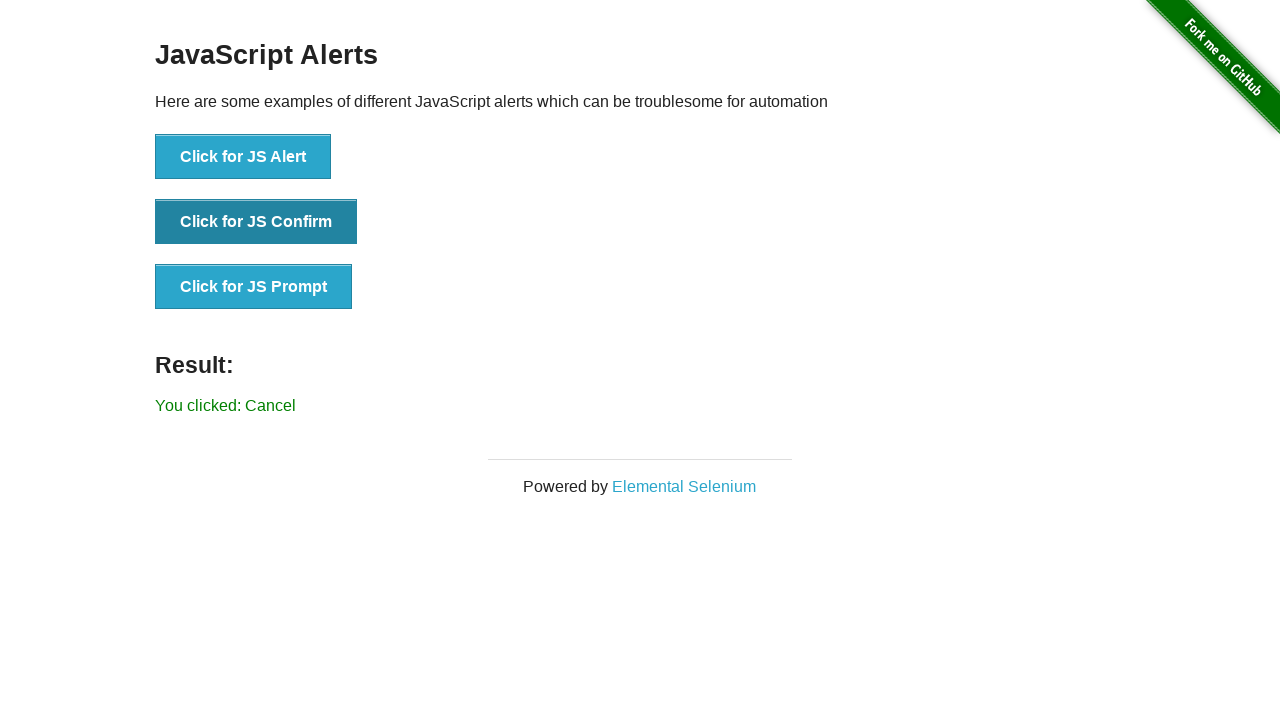